Clicks the button that should be clicked using ID and verifies the button success message is displayed

Starting URL: https://ultimateqa.com/simple-html-elements-for-automation/

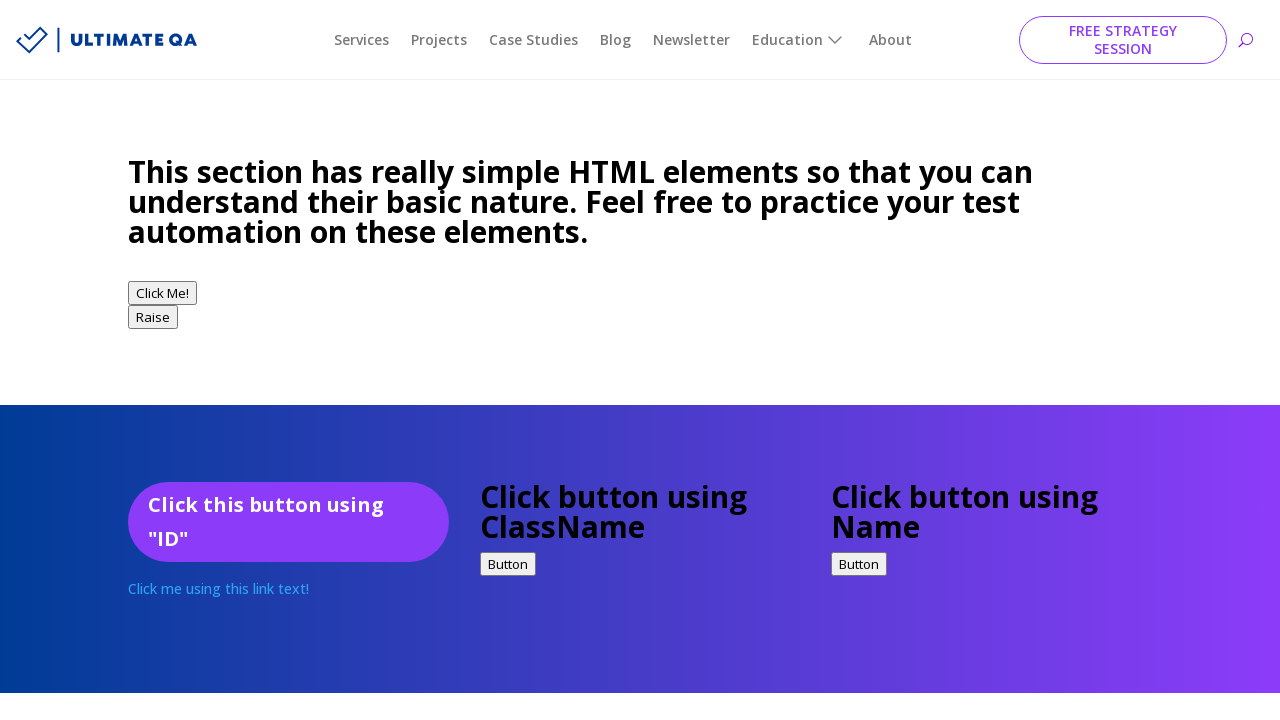

Clicked the button using ID selector at (288, 522) on text=Click this button using "ID"
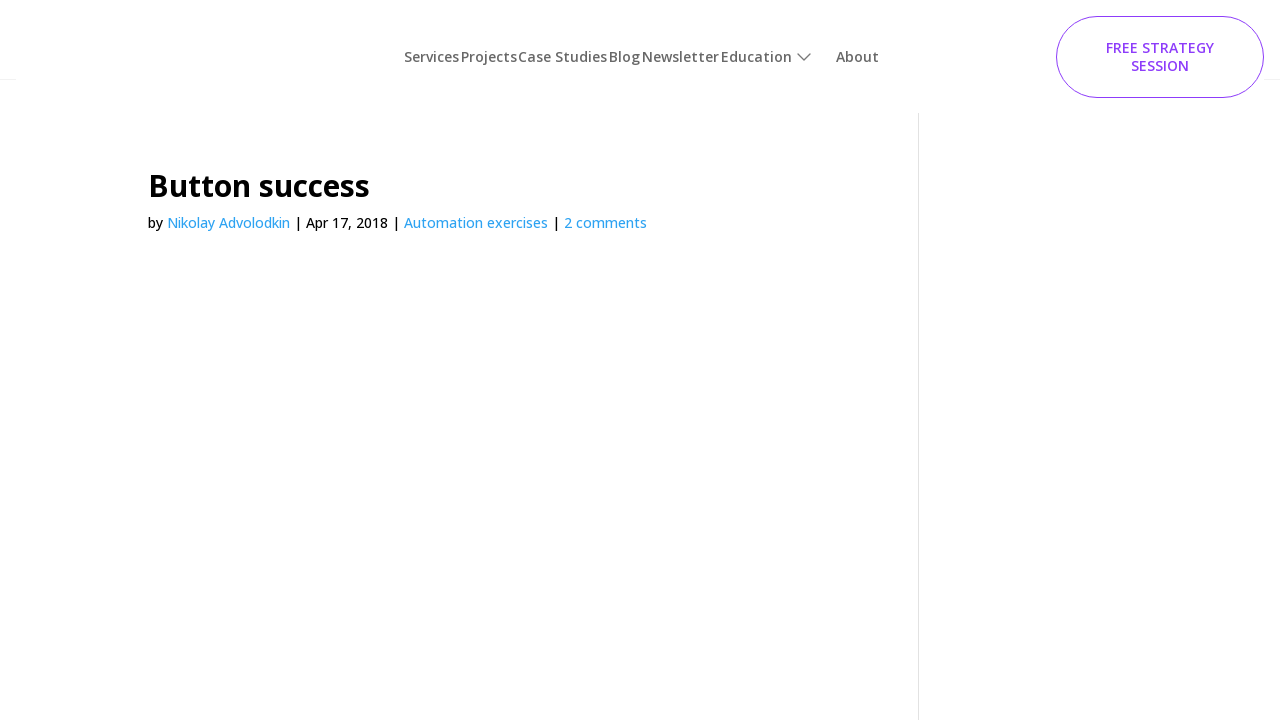

Button success message heading loaded
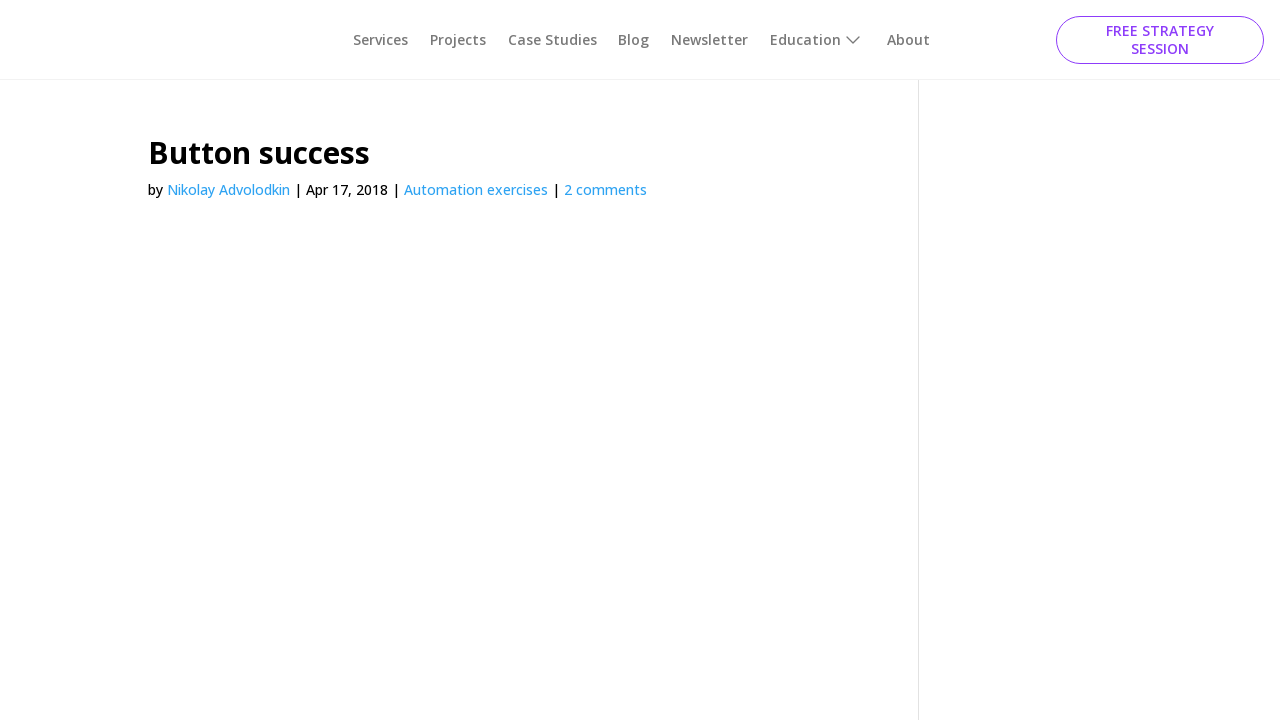

Verified button success message is displayed
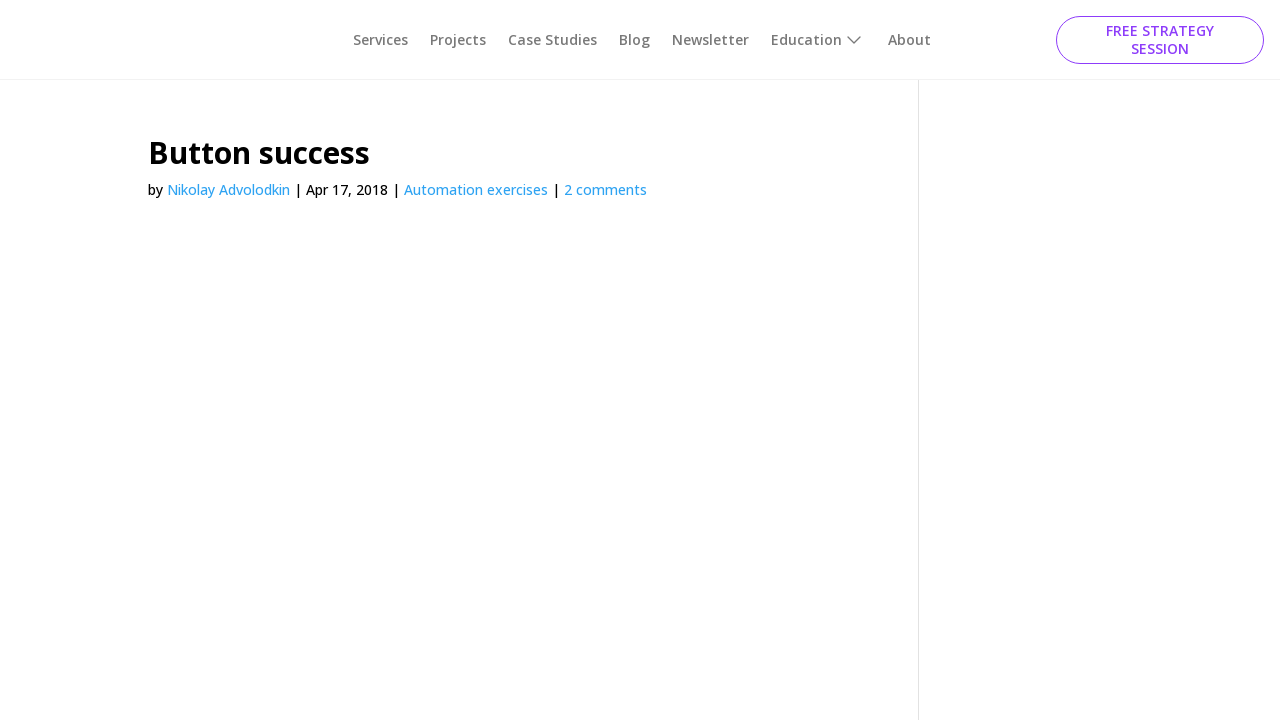

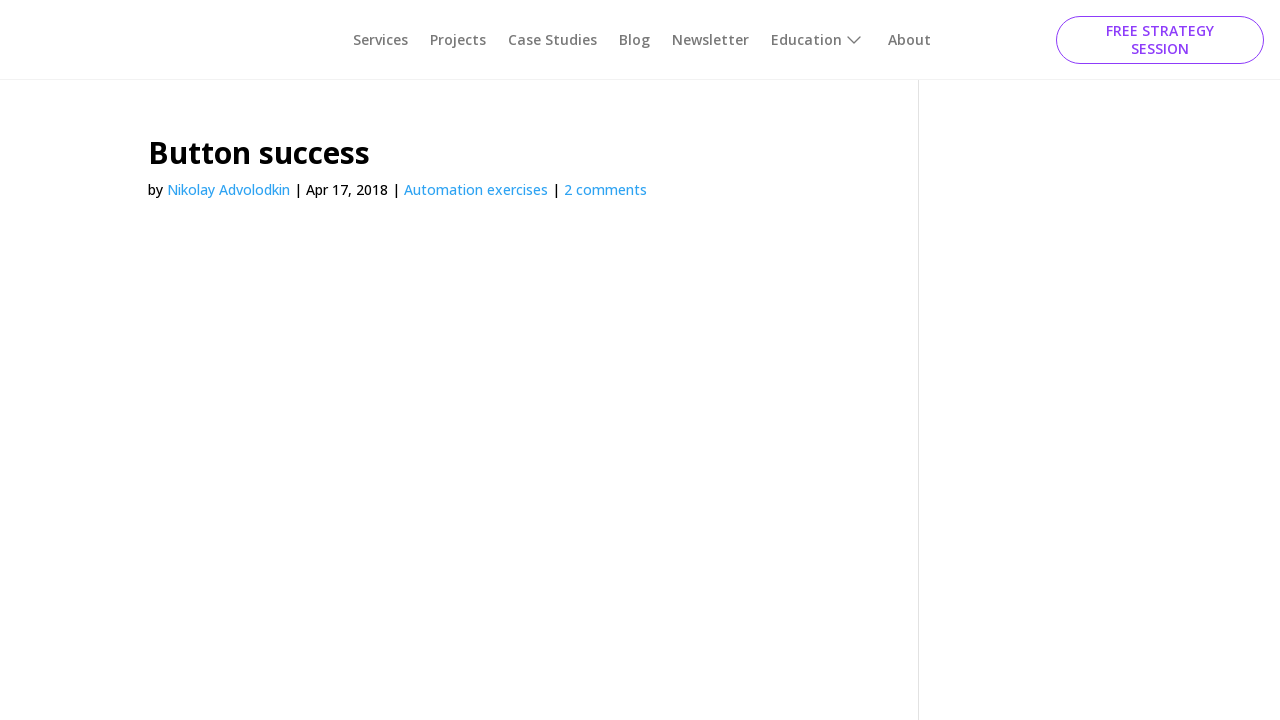